Tests registration form validation when username is too short (less than 3 characters)

Starting URL: https://anatoly-karpovich.github.io/demo-login-form/

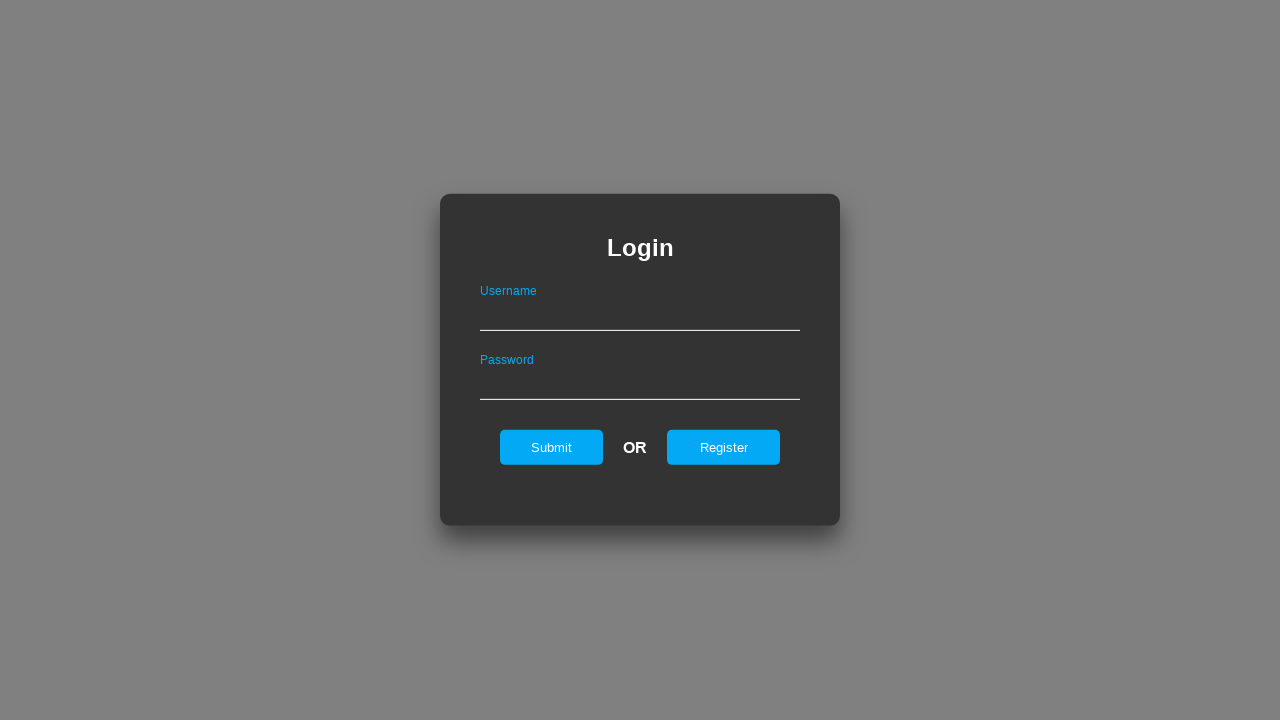

Waited for login form to become visible
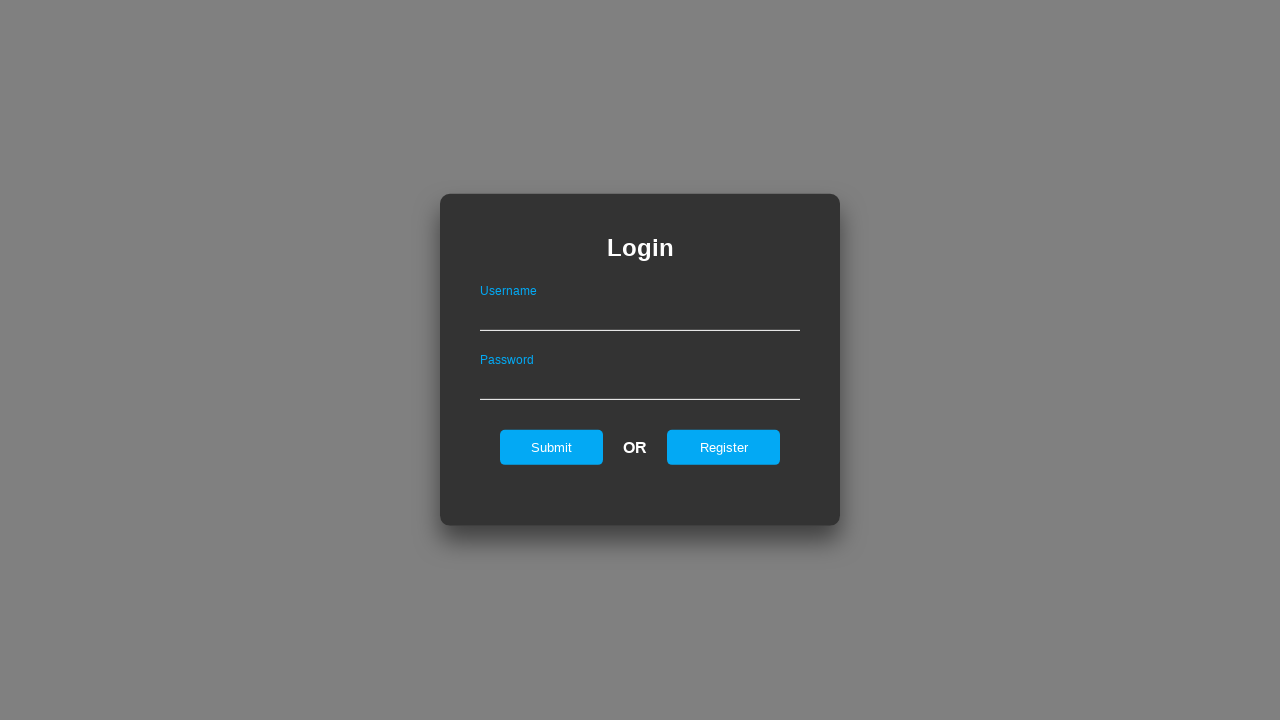

Clicked register button to navigate to registration form at (724, 447) on #registerOnLogin
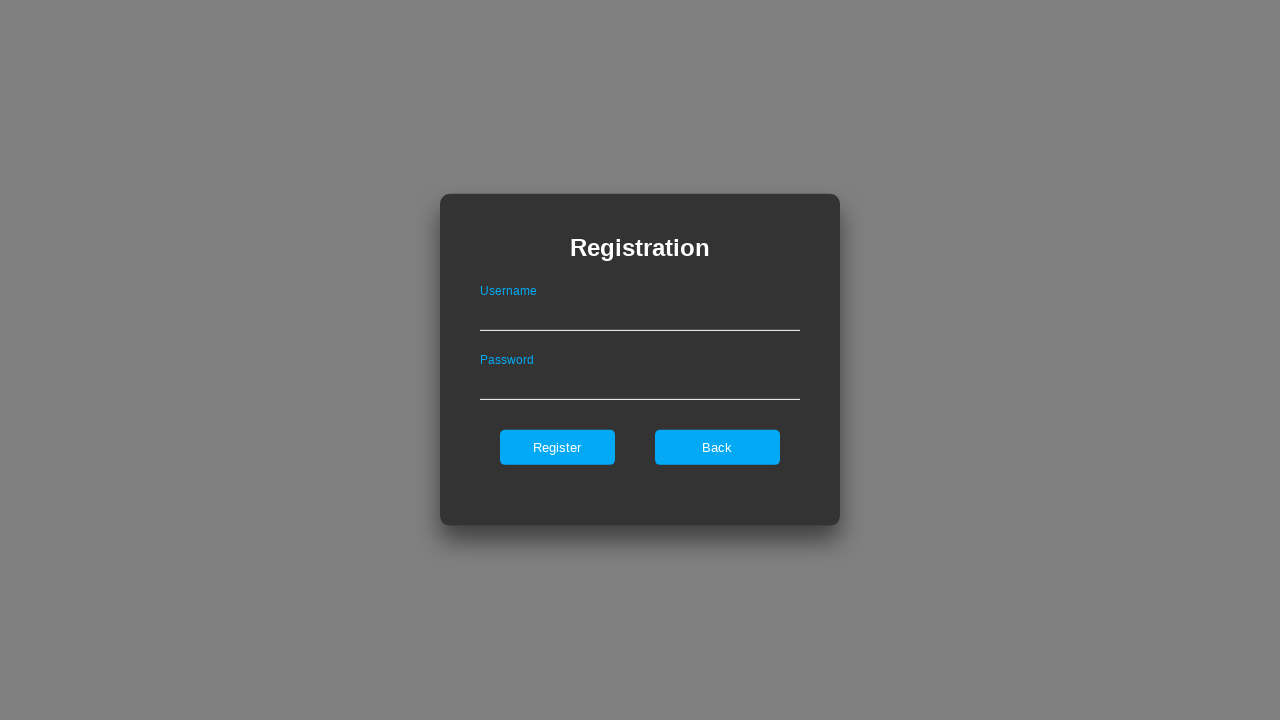

Filled username field with '97' (less than 3 characters) on #userNameOnRegister
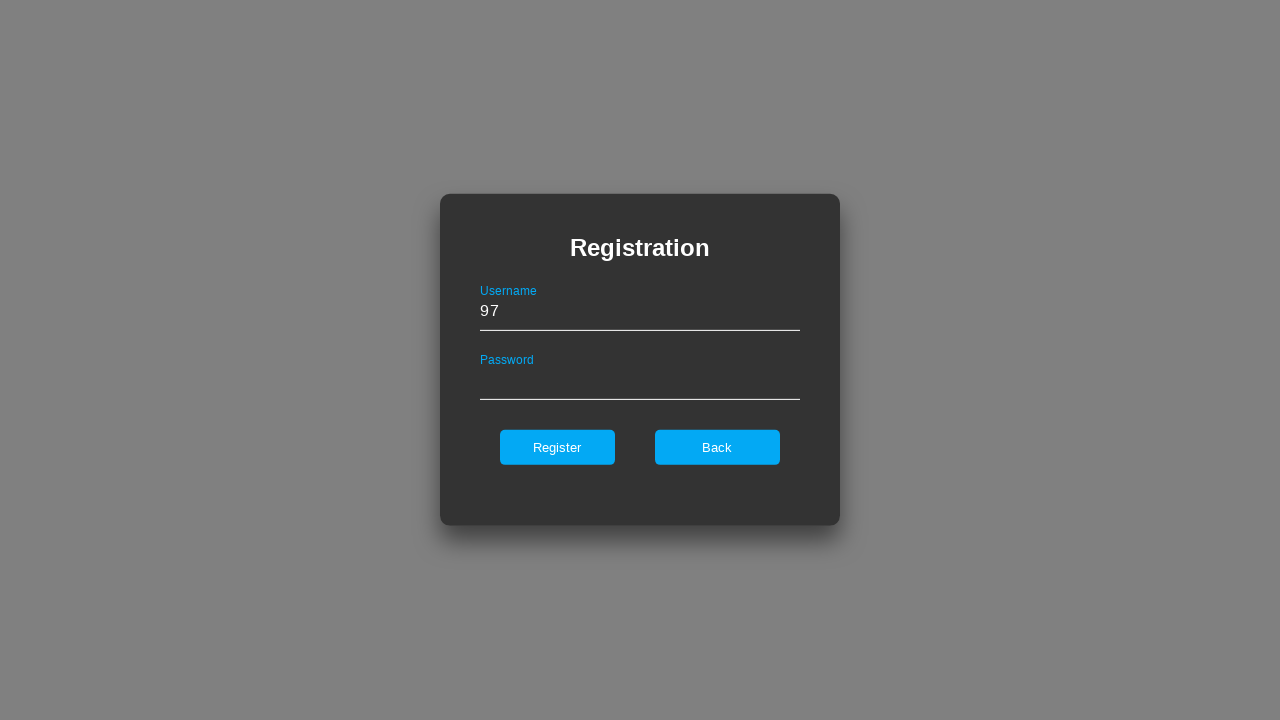

Filled password field with valid password 'Bubarexa97' on #passwordOnRegister
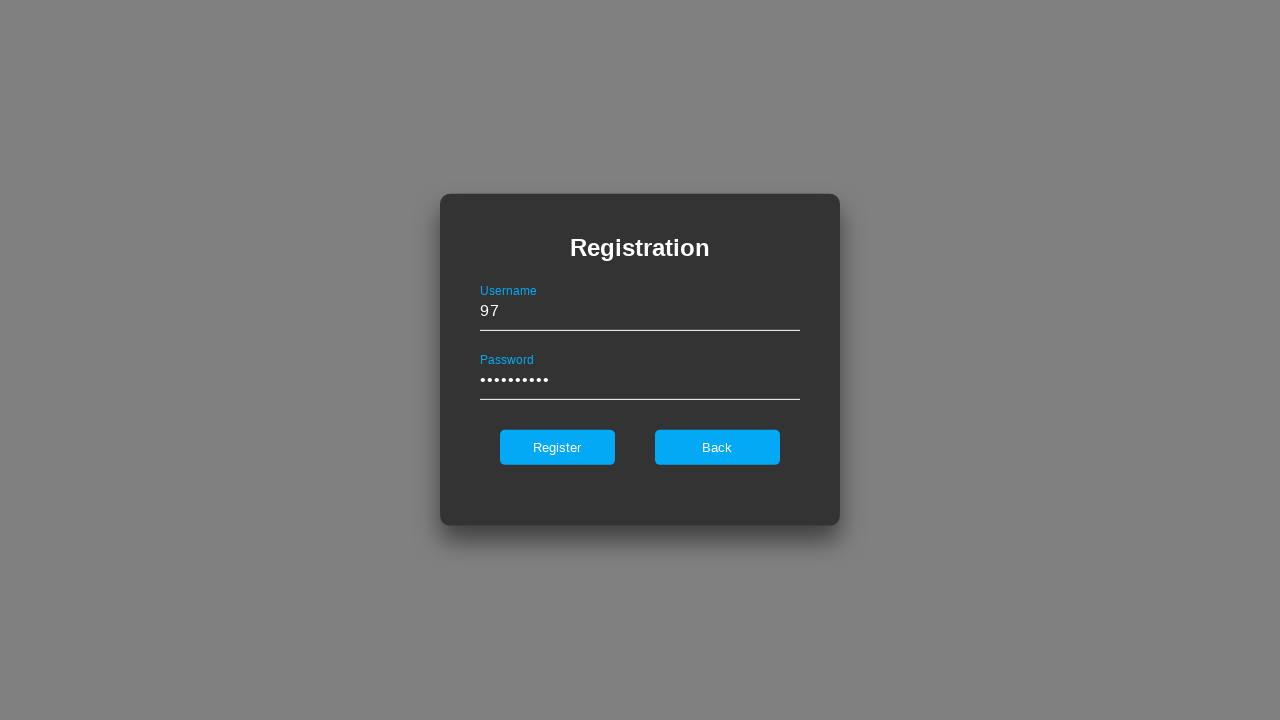

Clicked register button to submit the registration form at (557, 447) on #register
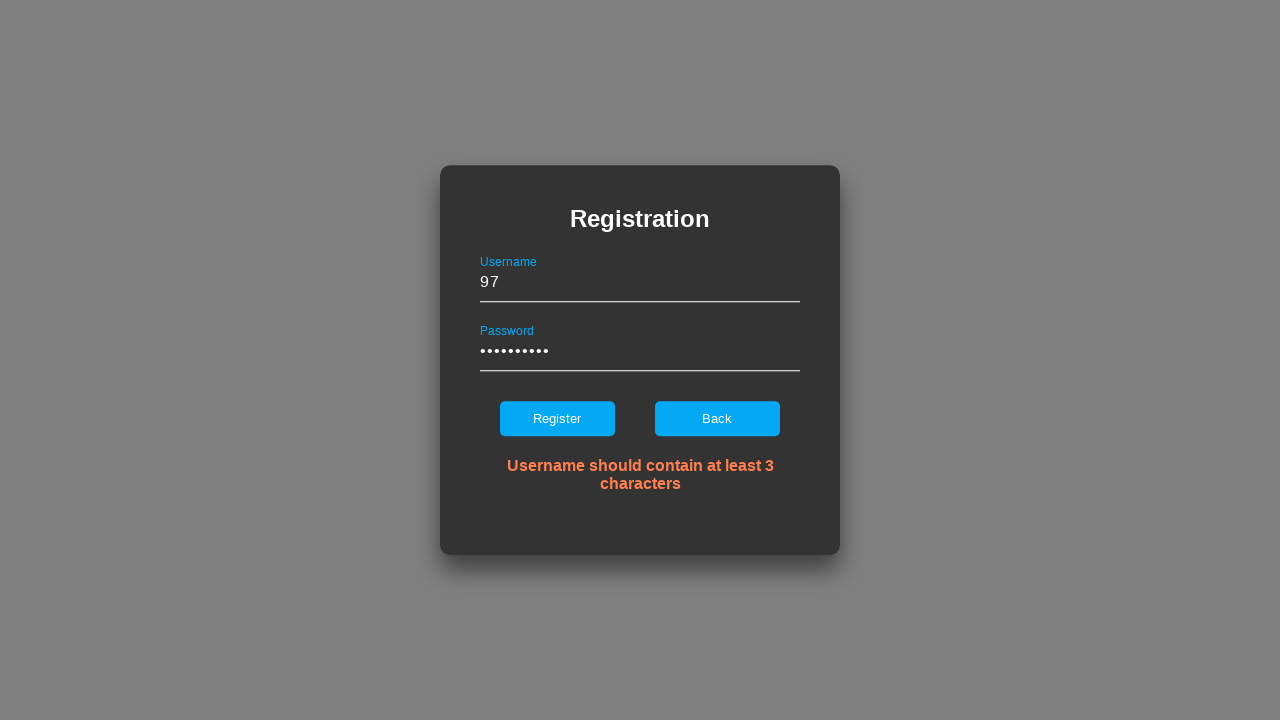

Error message about short username is now visible
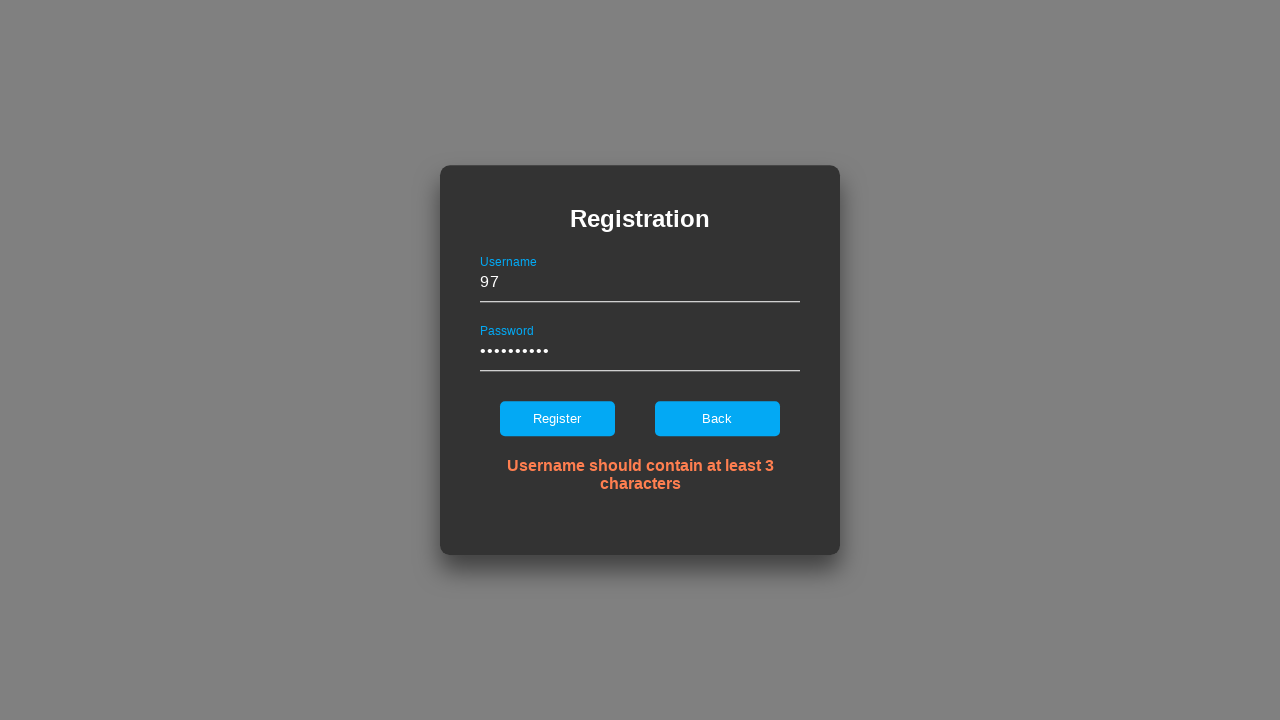

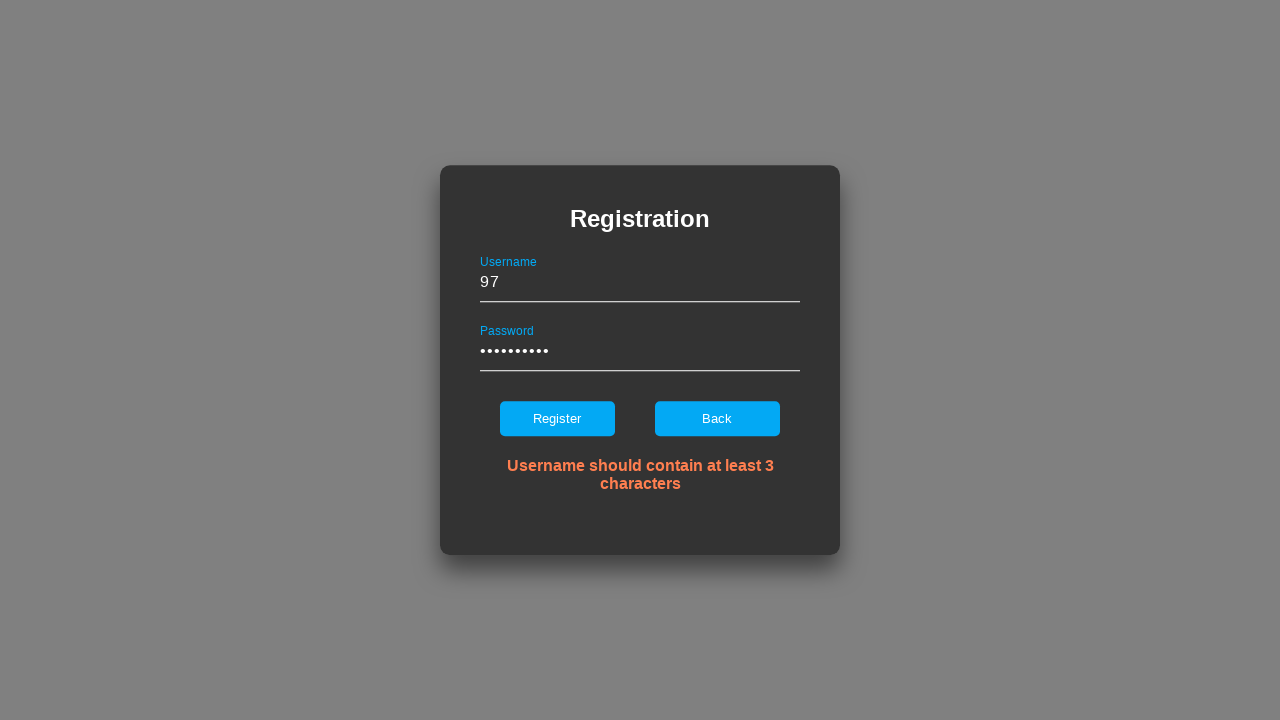